Tests basic XPath selector by filling a search input field

Starting URL: https://skleptestera.pl/index.php

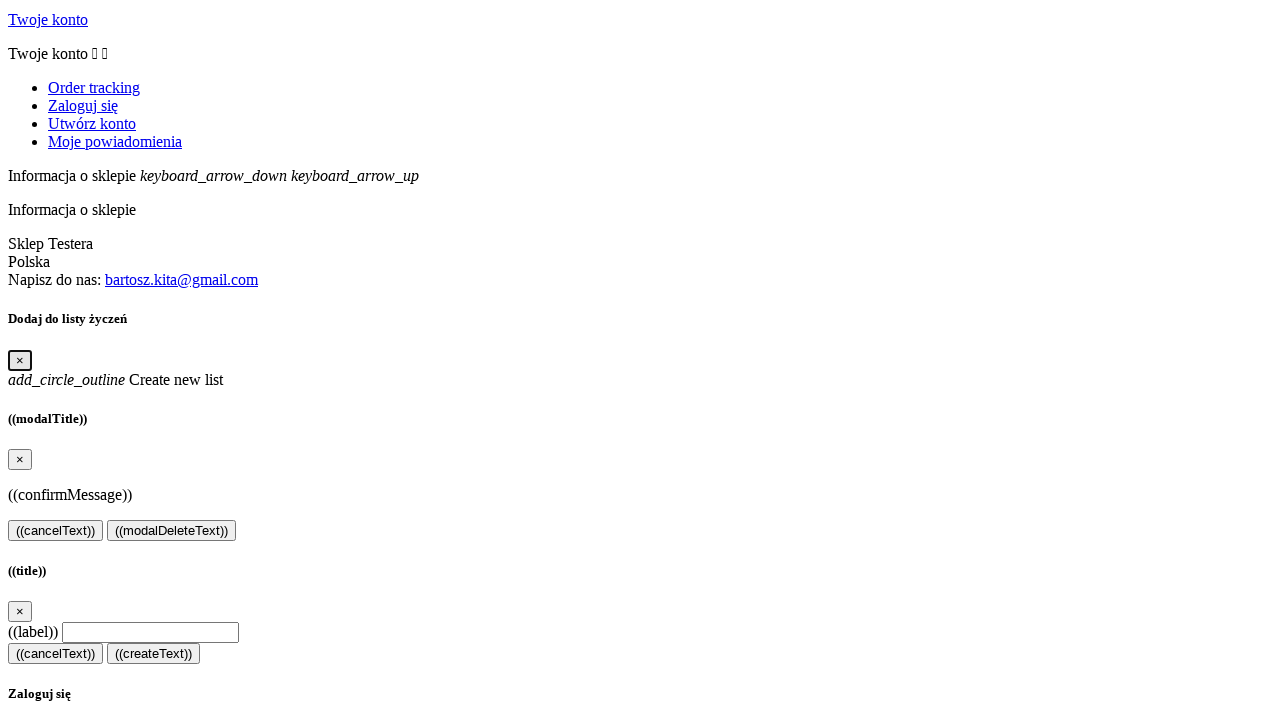

Filled search input field with 'xpath' using XPath selector on //input[@name='s']
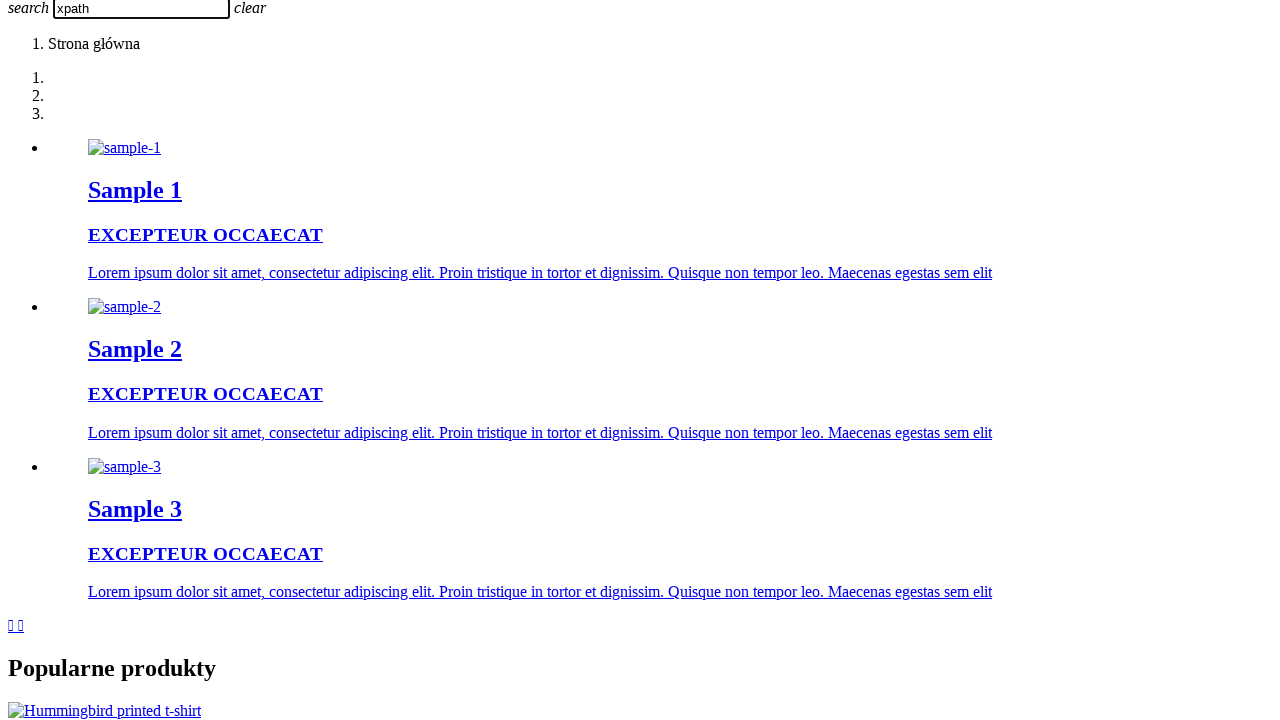

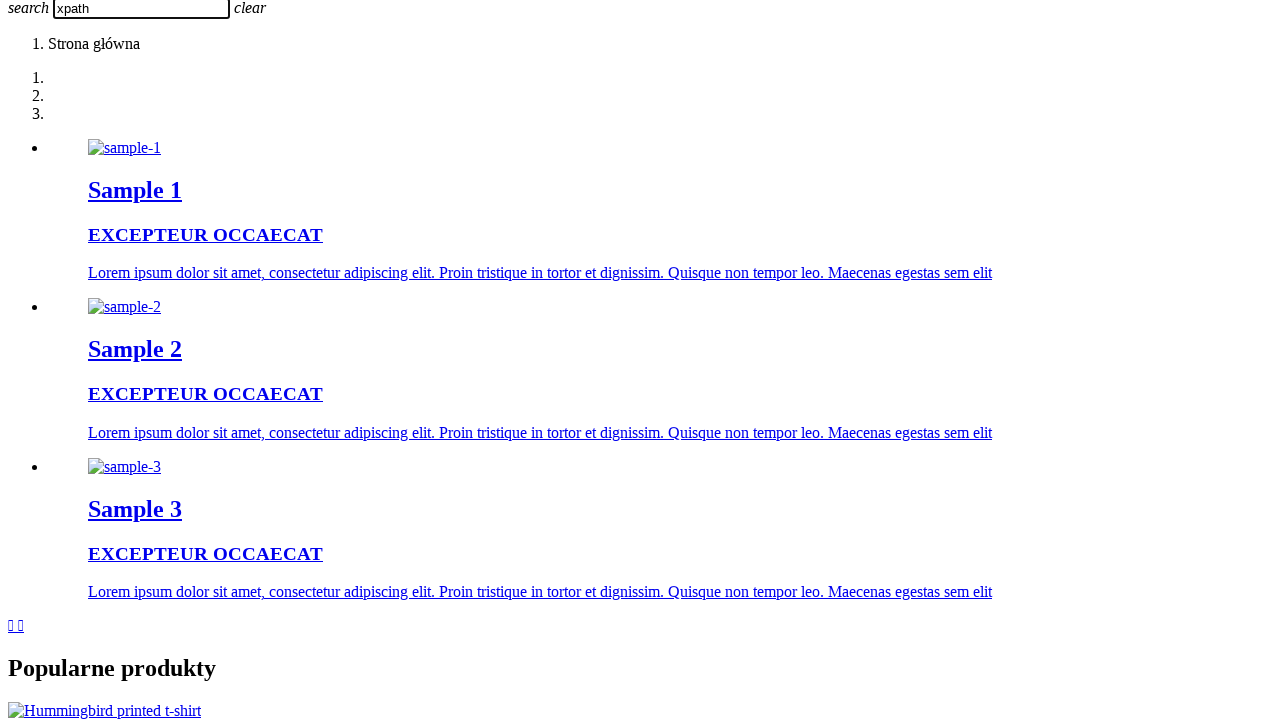